Simple test that navigates to Flipkart homepage and verifies the page loads successfully

Starting URL: https://www.flipkart.com/

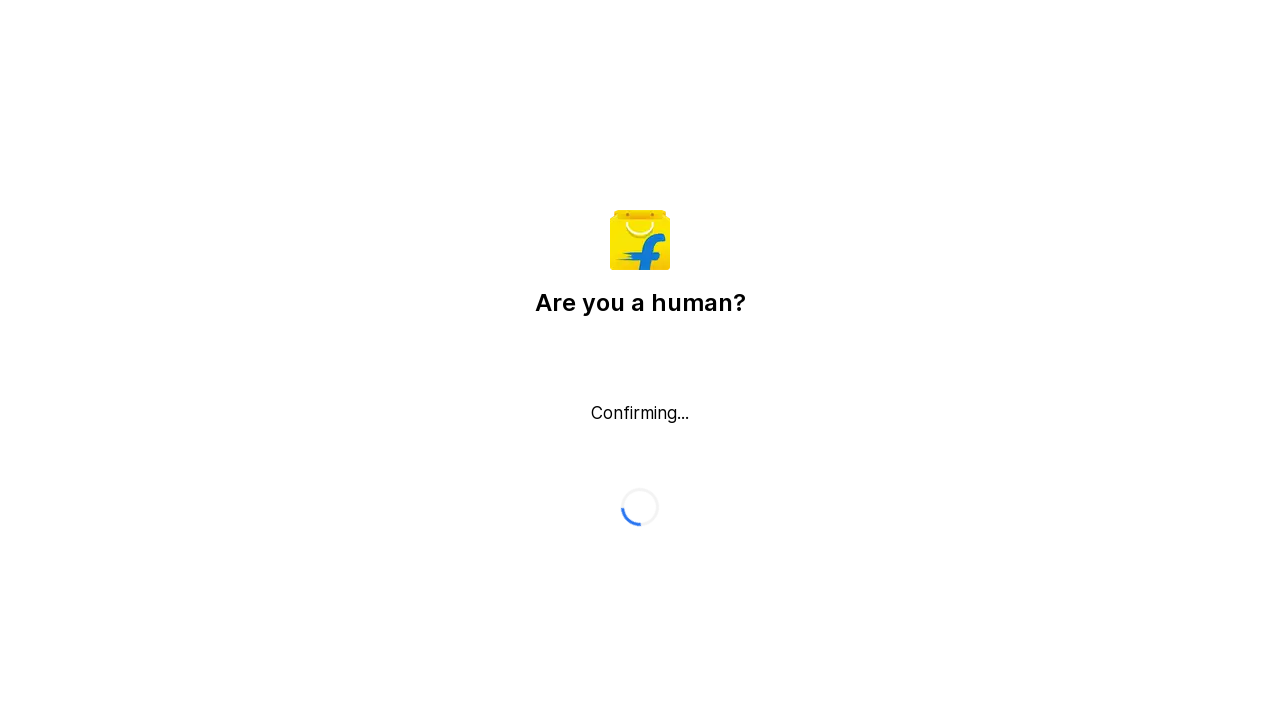

Waited for page to reach networkidle load state
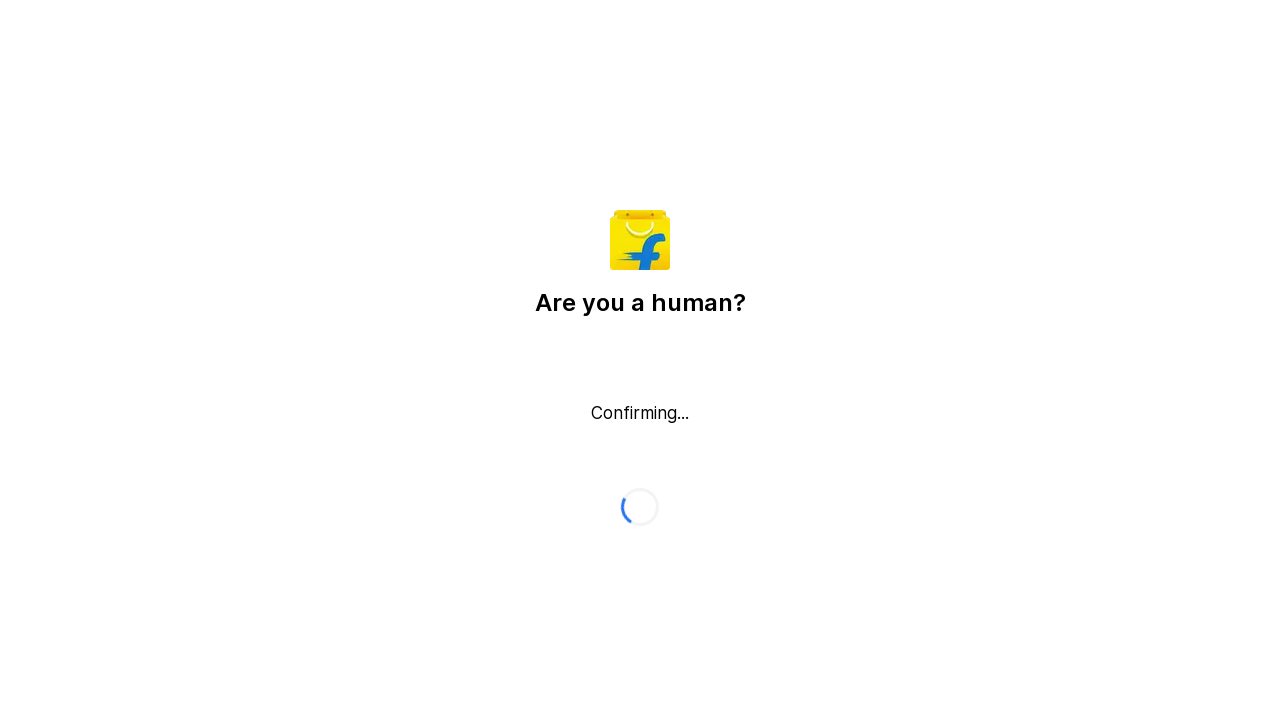

Verified body element is present on Flipkart homepage
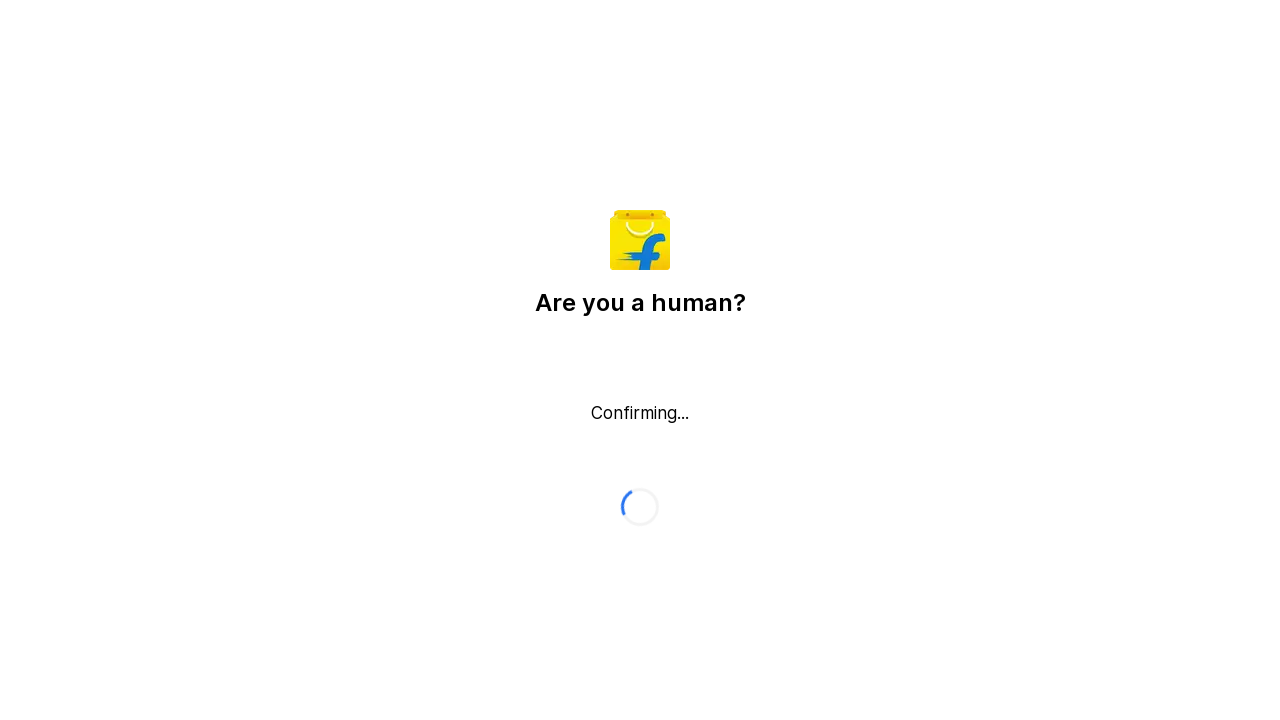

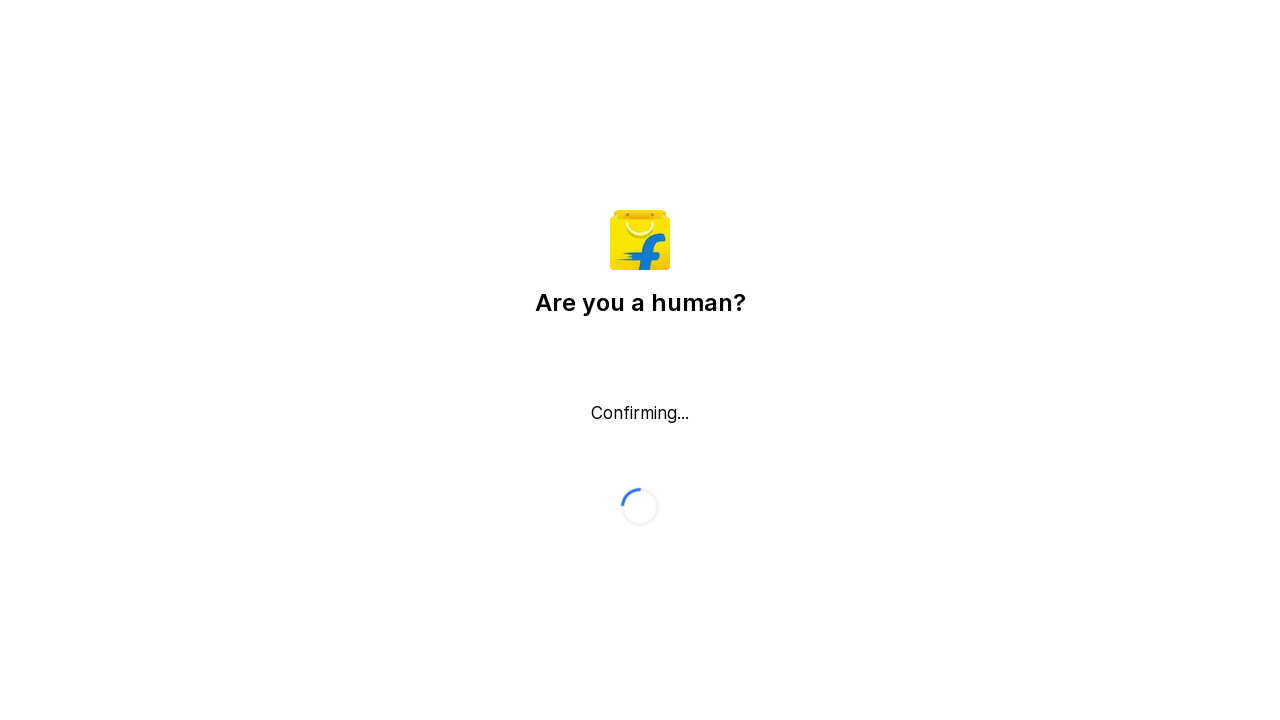